Tests that todo data persists after page reload

Starting URL: https://demo.playwright.dev/todomvc

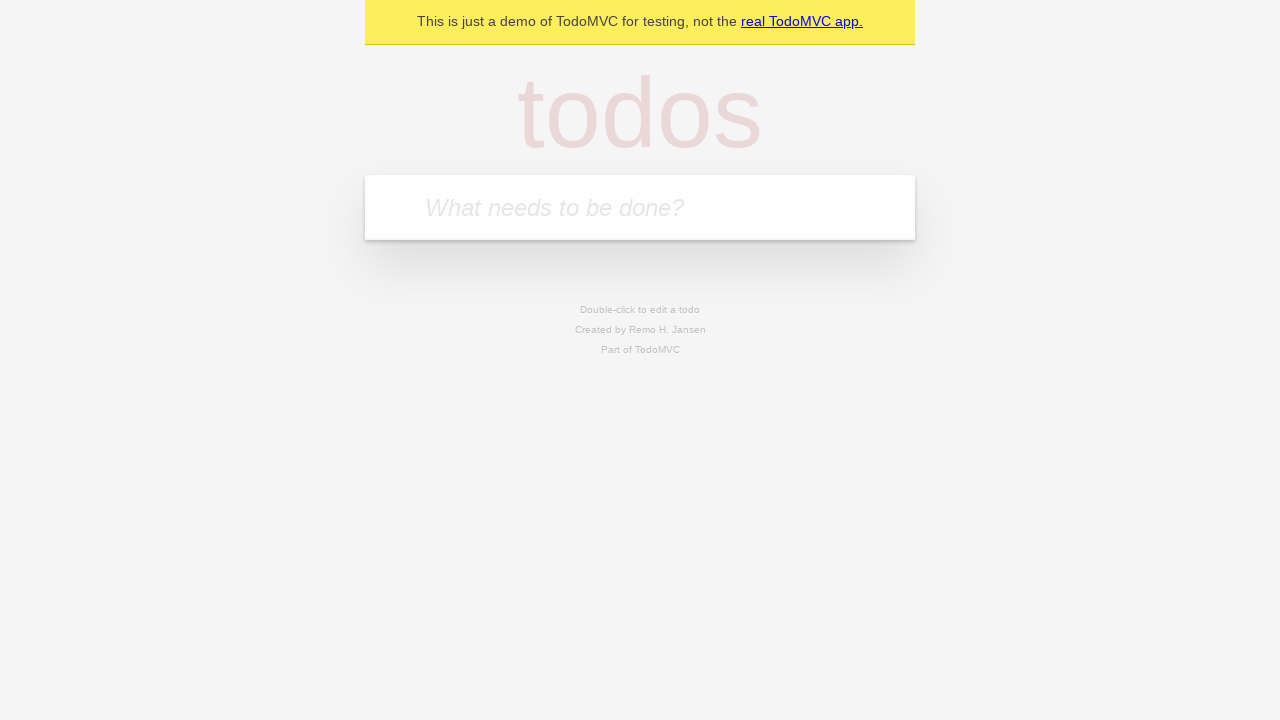

Filled first todo input with 'buy more cheese' on internal:attr=[placeholder="What needs to be done?"i]
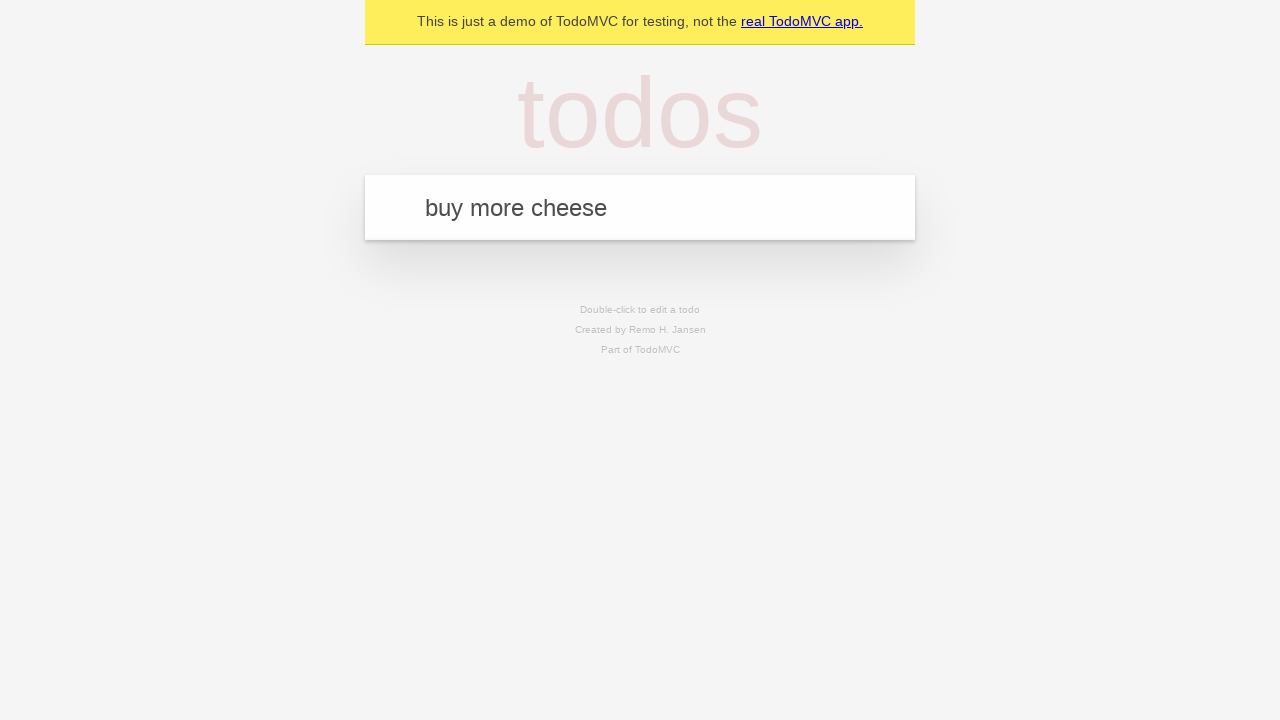

Pressed Enter to create first todo on internal:attr=[placeholder="What needs to be done?"i]
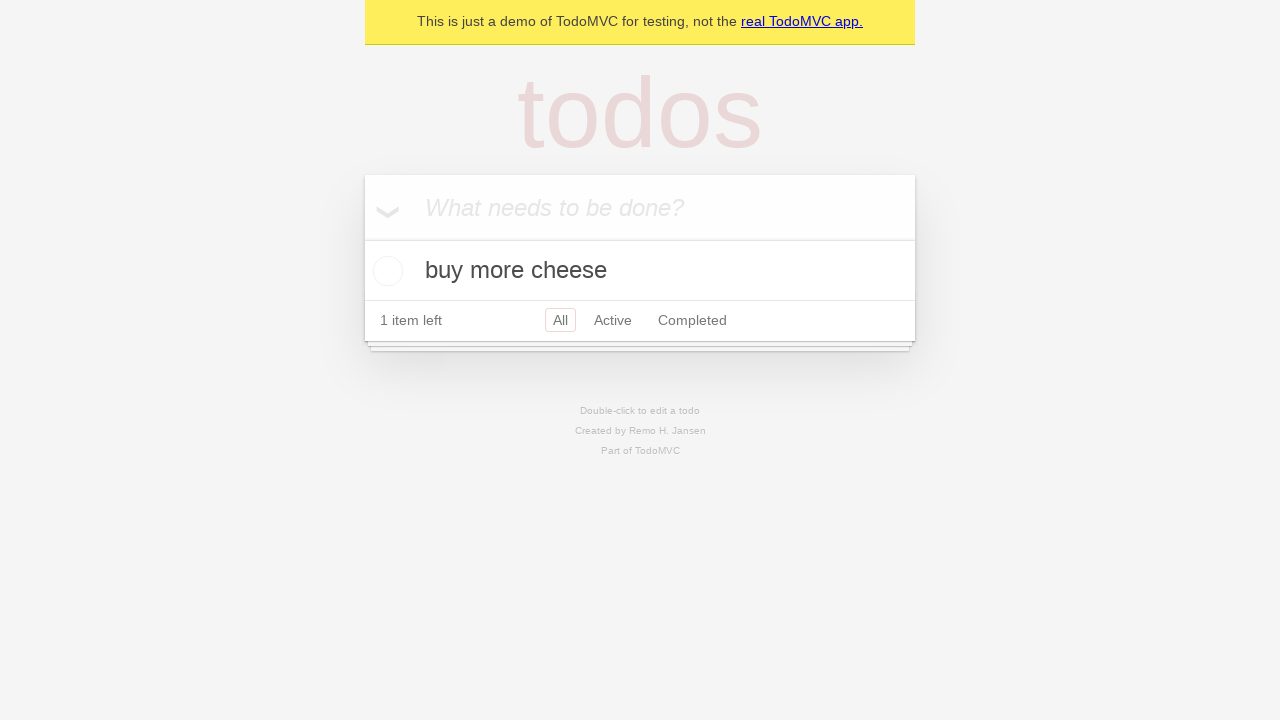

Filled second todo input with 'feed the cat' on internal:attr=[placeholder="What needs to be done?"i]
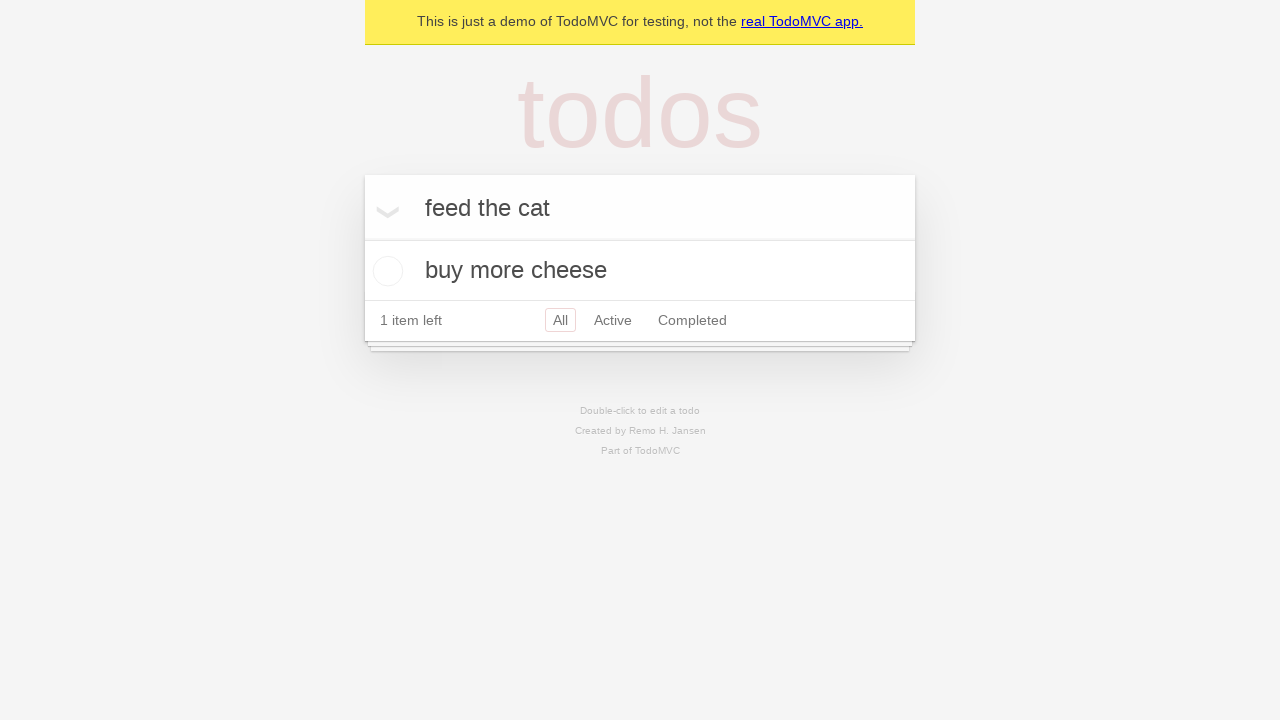

Pressed Enter to create second todo on internal:attr=[placeholder="What needs to be done?"i]
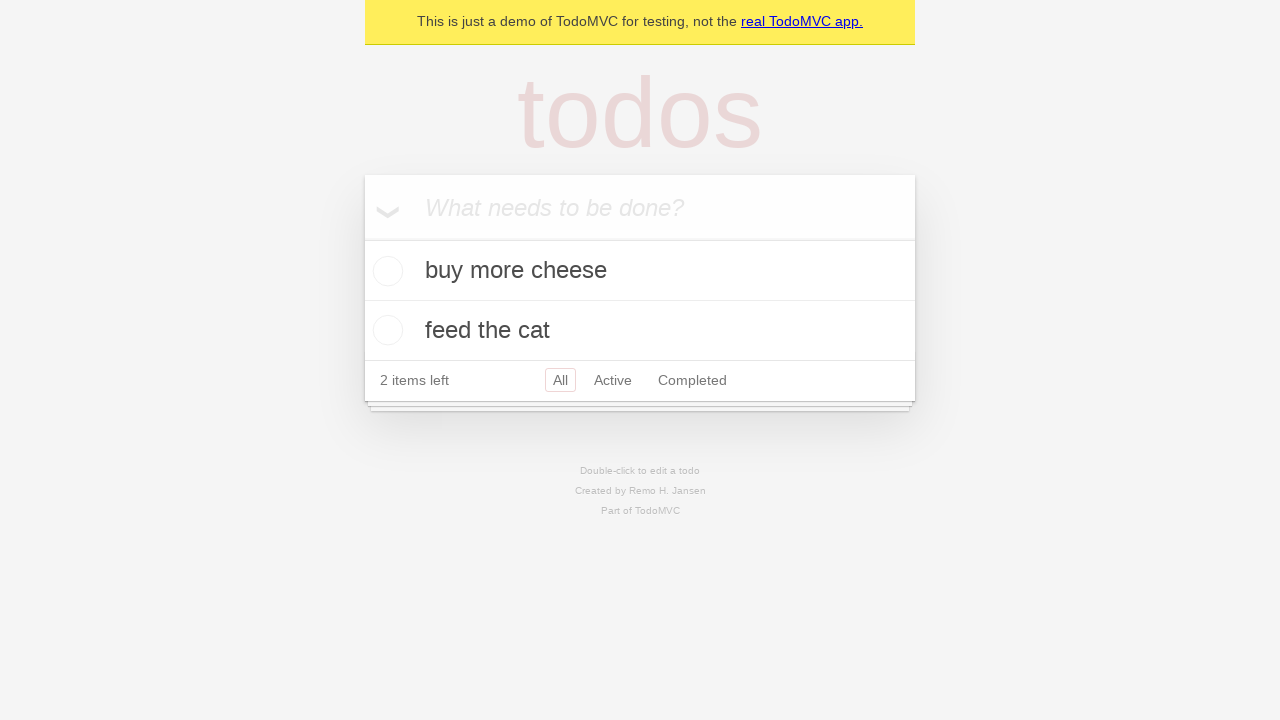

Located all todo items
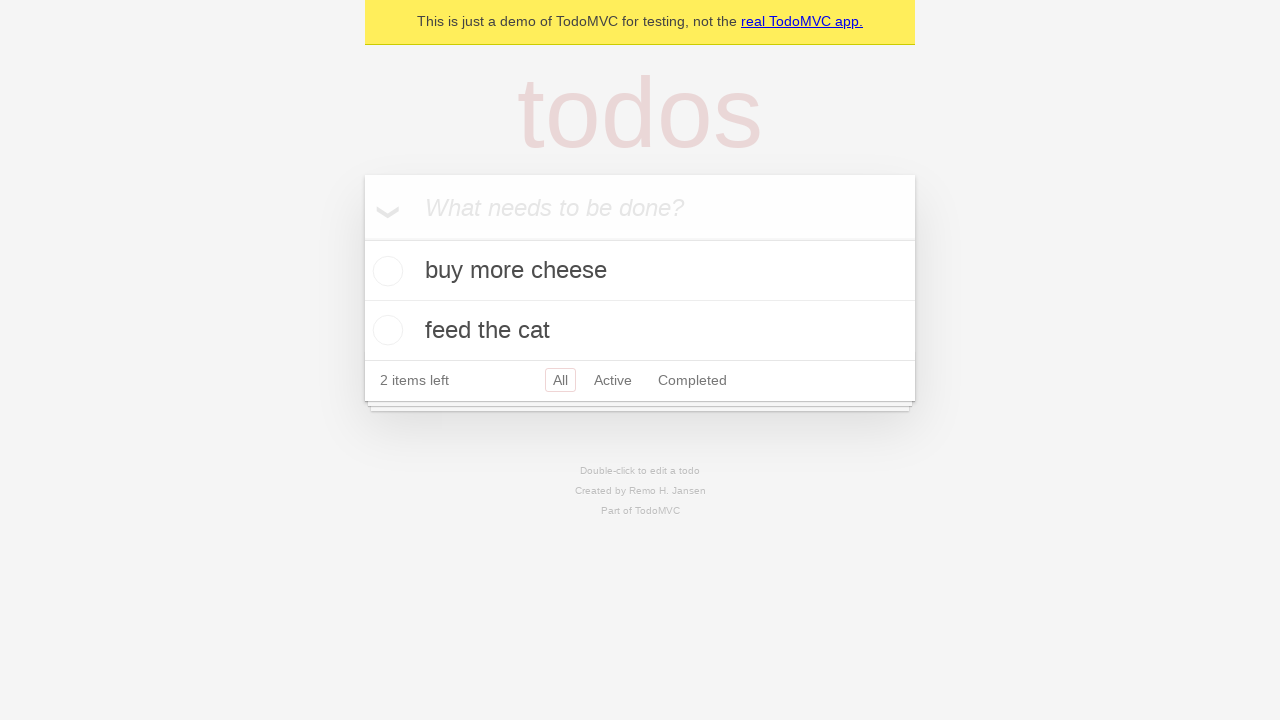

Located checkbox for first todo
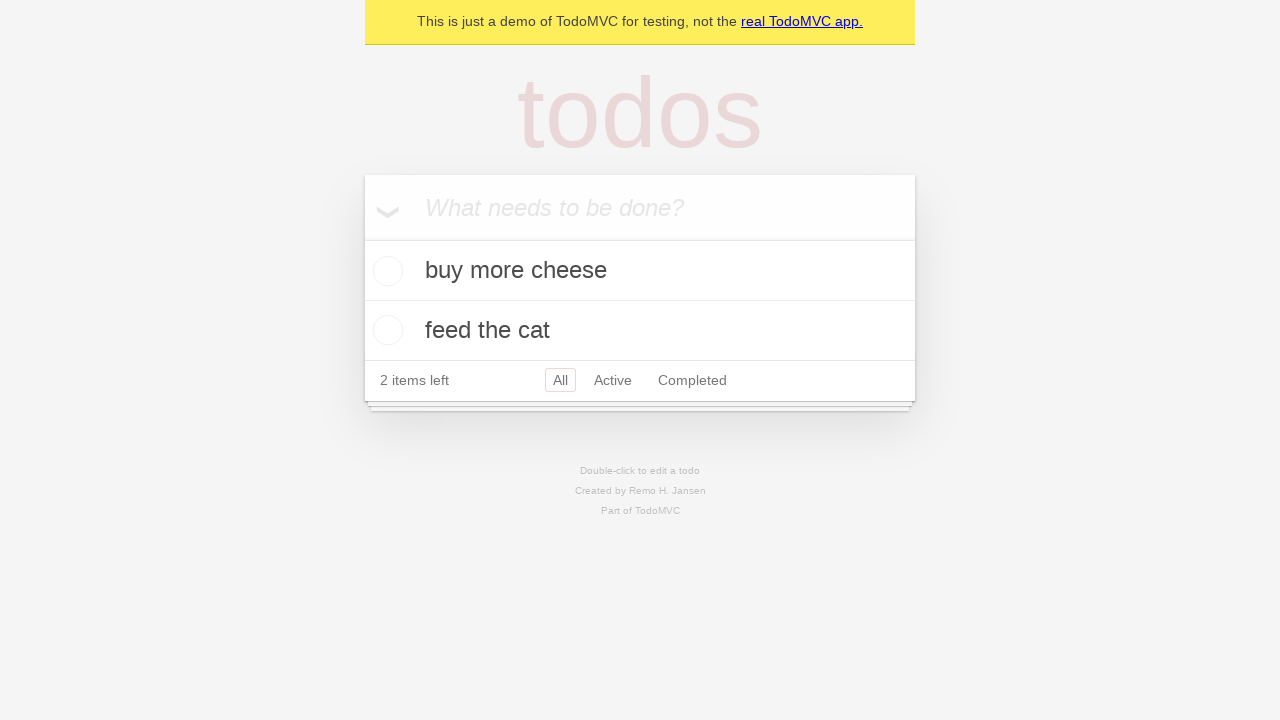

Checked the first todo at (385, 271) on internal:testid=[data-testid="todo-item"s] >> nth=0 >> internal:role=checkbox
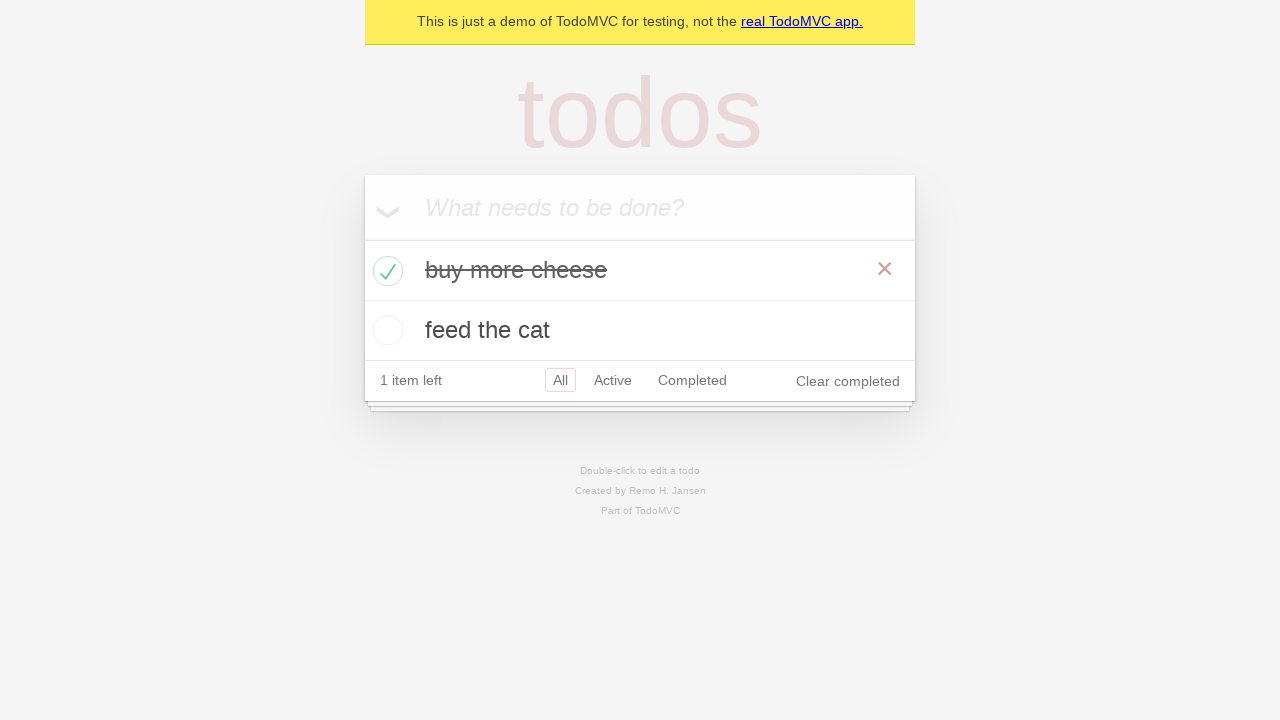

Reloaded the page to test data persistence
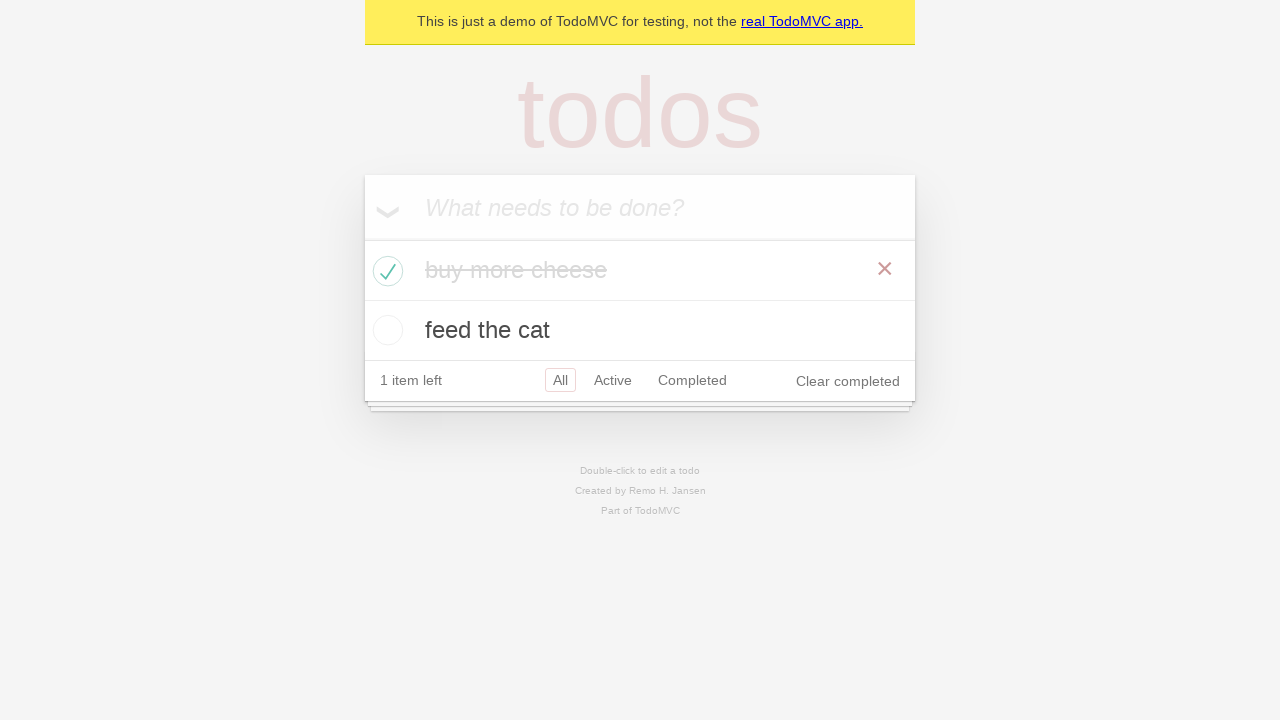

Todo items loaded after page reload
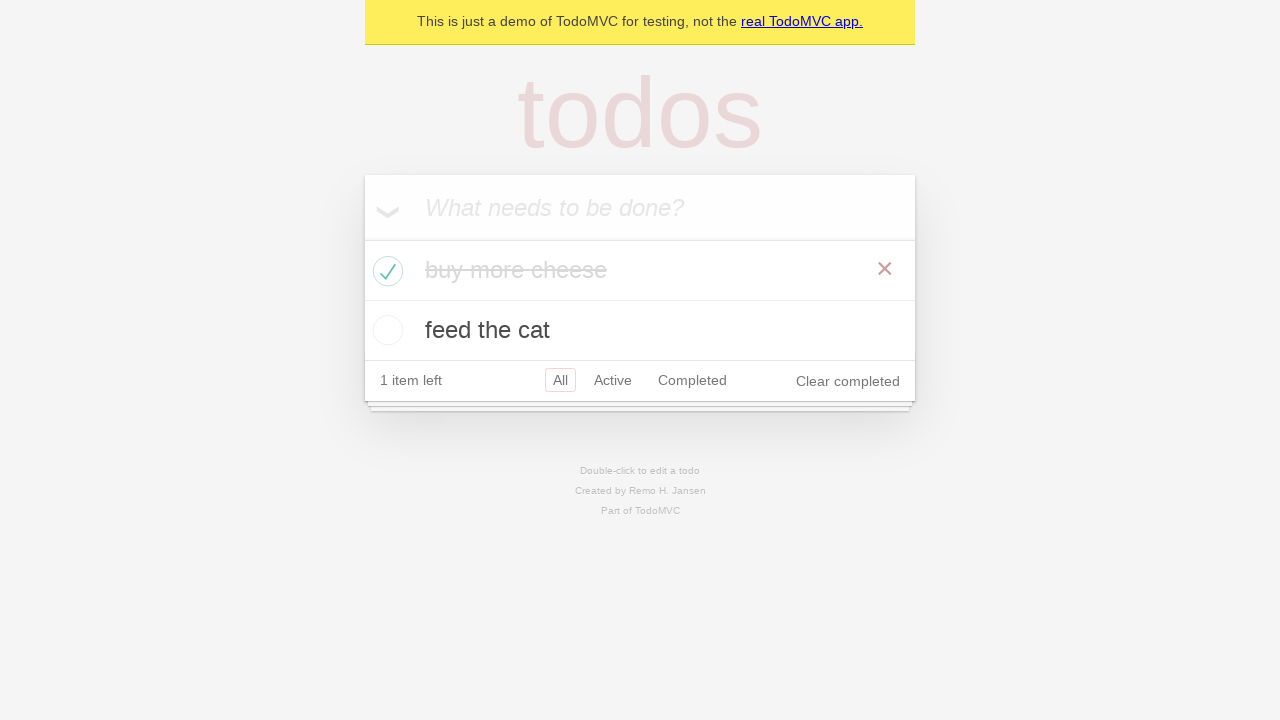

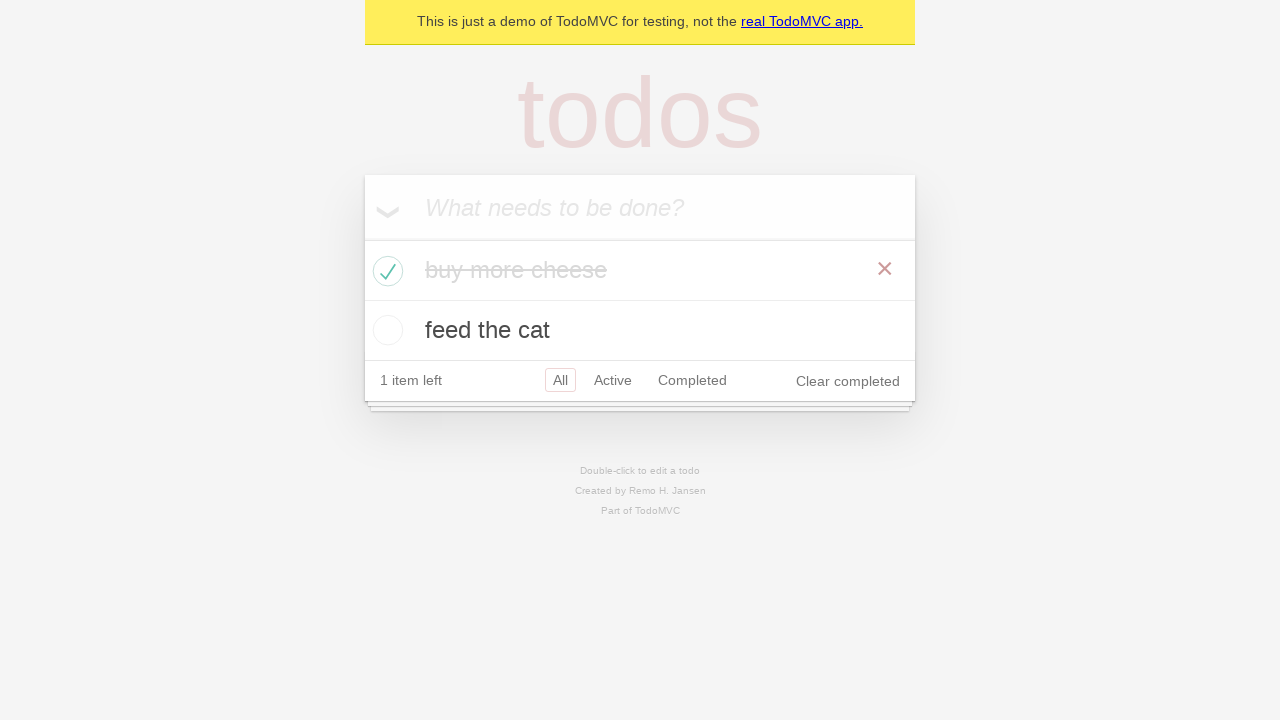